Tests filling out a student registration form with valid data including name, email, gender, mobile, date of birth, subjects, hobbies, address, state, and city fields, then submitting the form.

Starting URL: https://demoqa.com/automation-practice-form

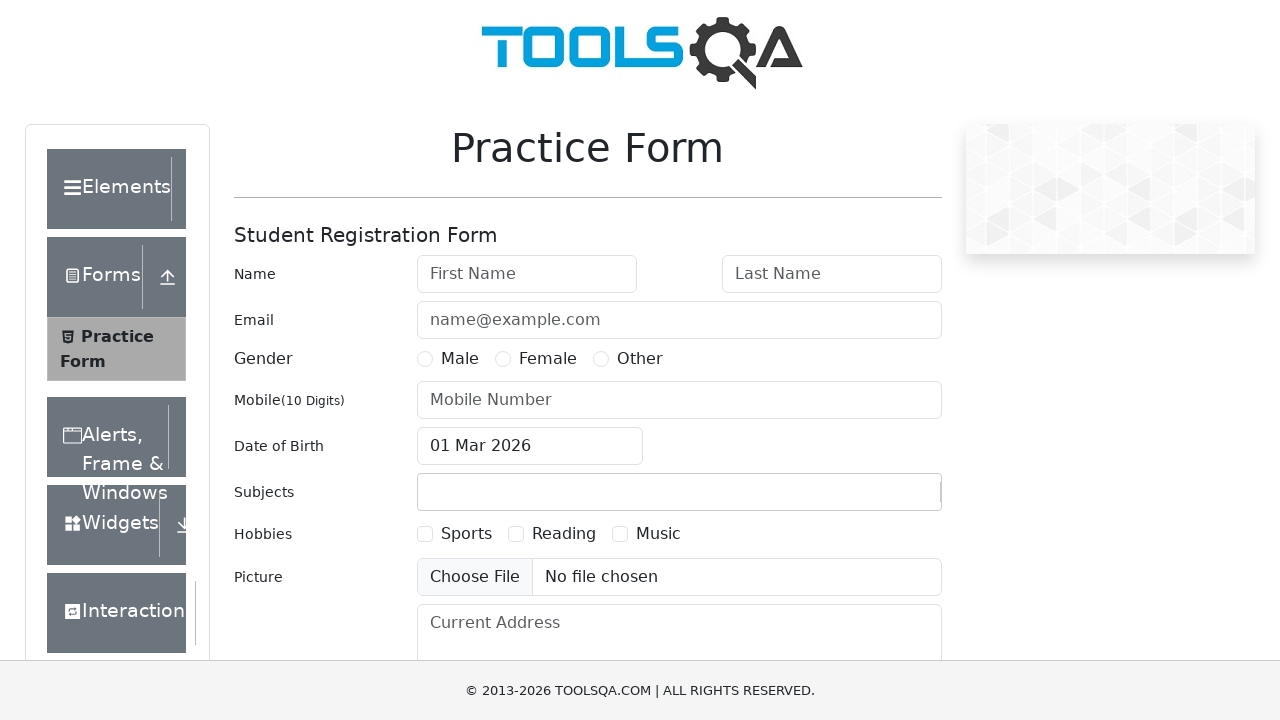

Filled first name field with 'John' on #firstName
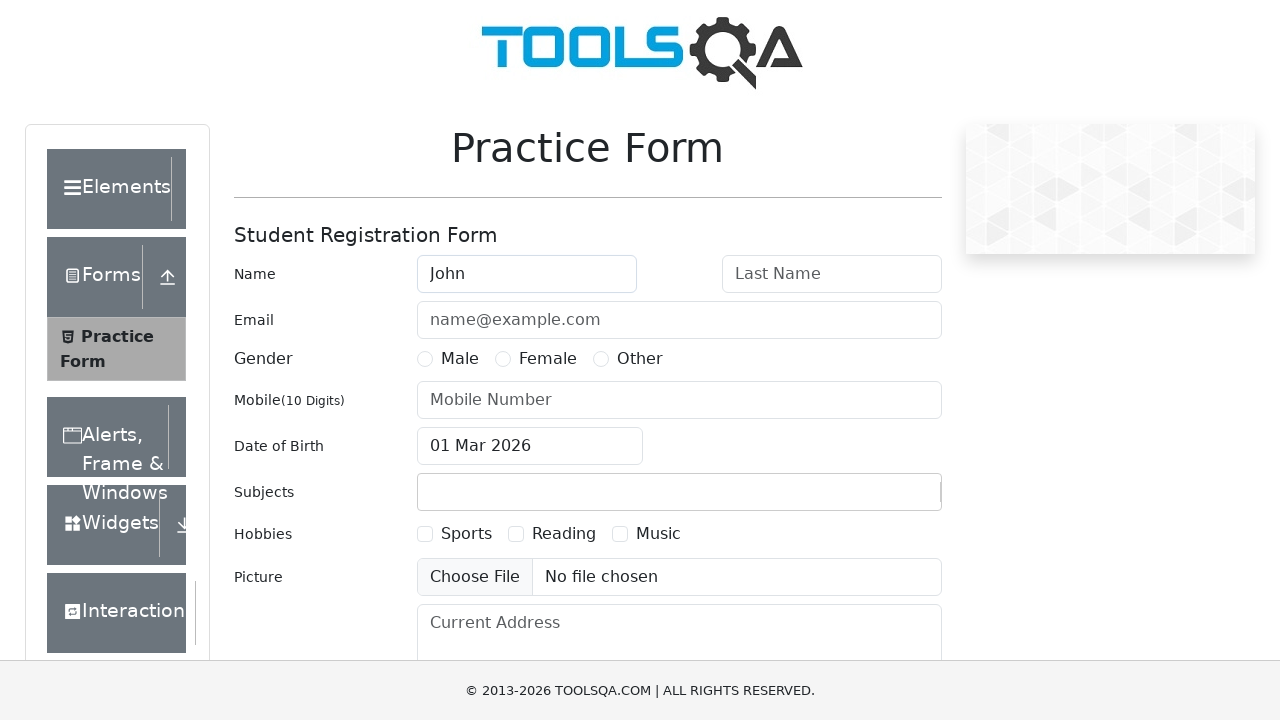

Filled last name field with 'Doe' on #lastName
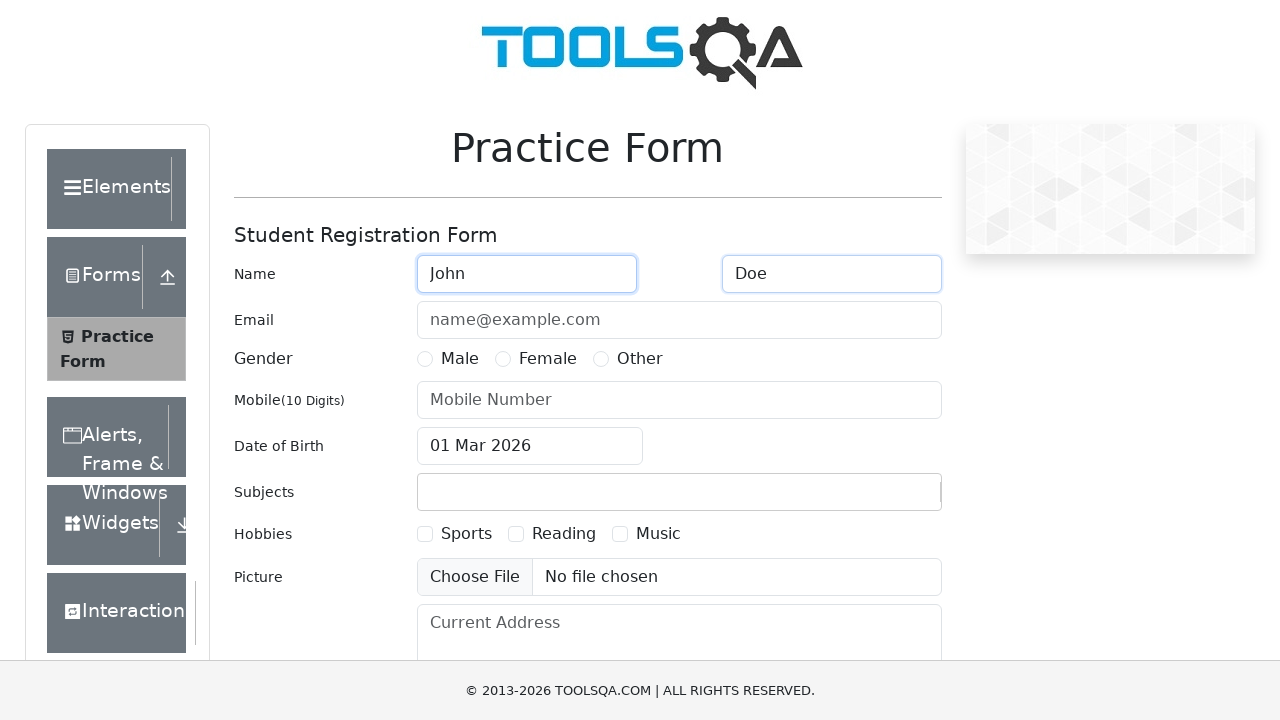

Filled email field with 'johndoe@example.com' on #userEmail
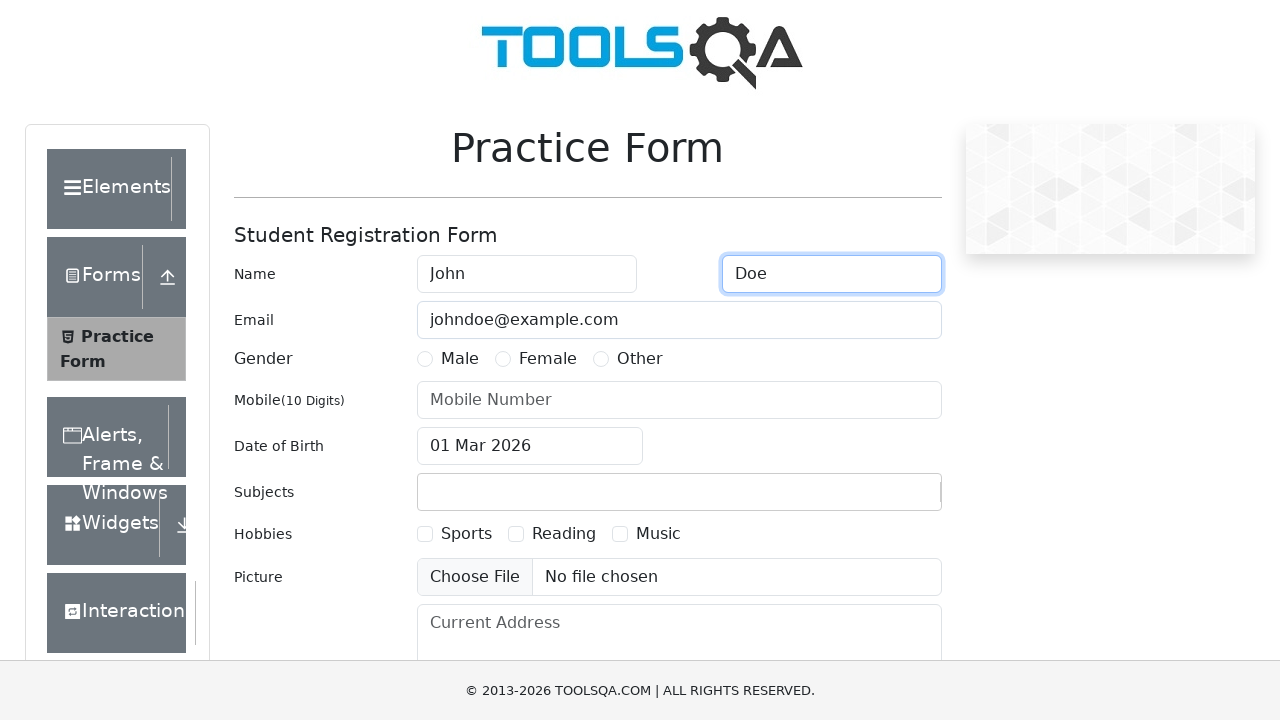

Selected Male gender option at (448, 359) on xpath=//*[@id="genterWrapper"]/div[2]/div[1]
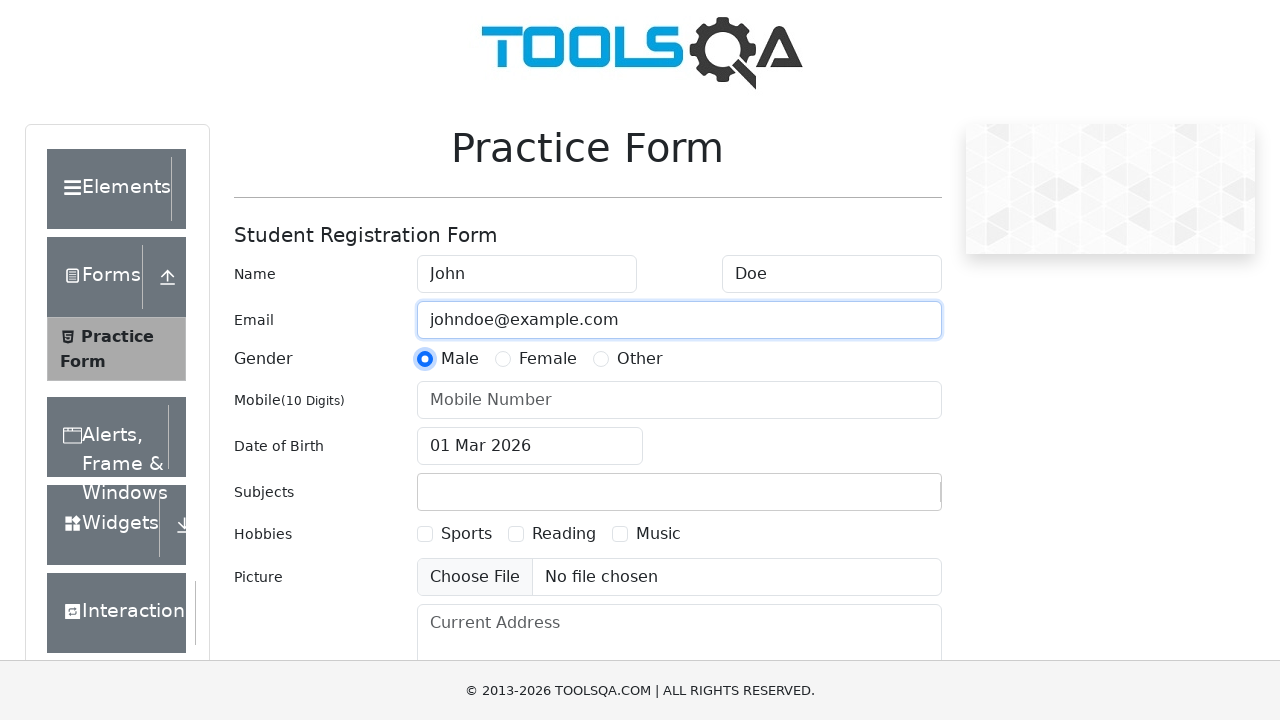

Filled mobile number field with '1234567890' on #userNumber
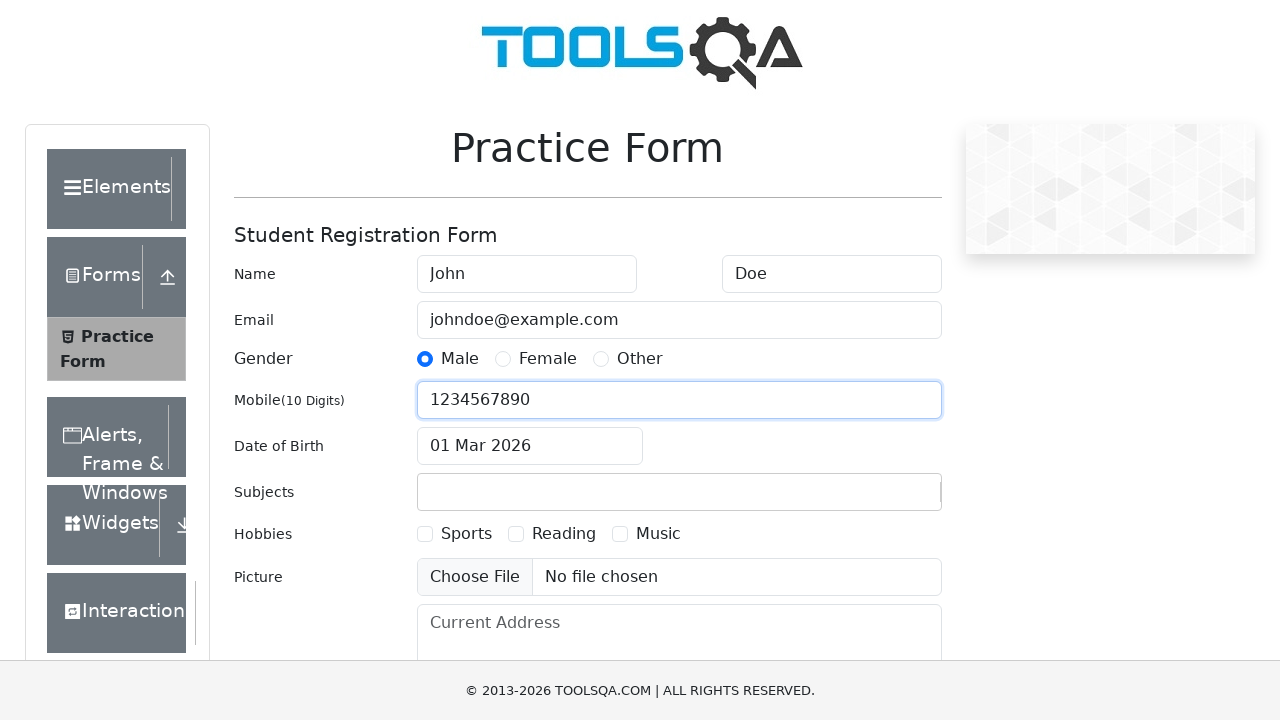

Clicked date of birth input field at (530, 446) on #dateOfBirthInput
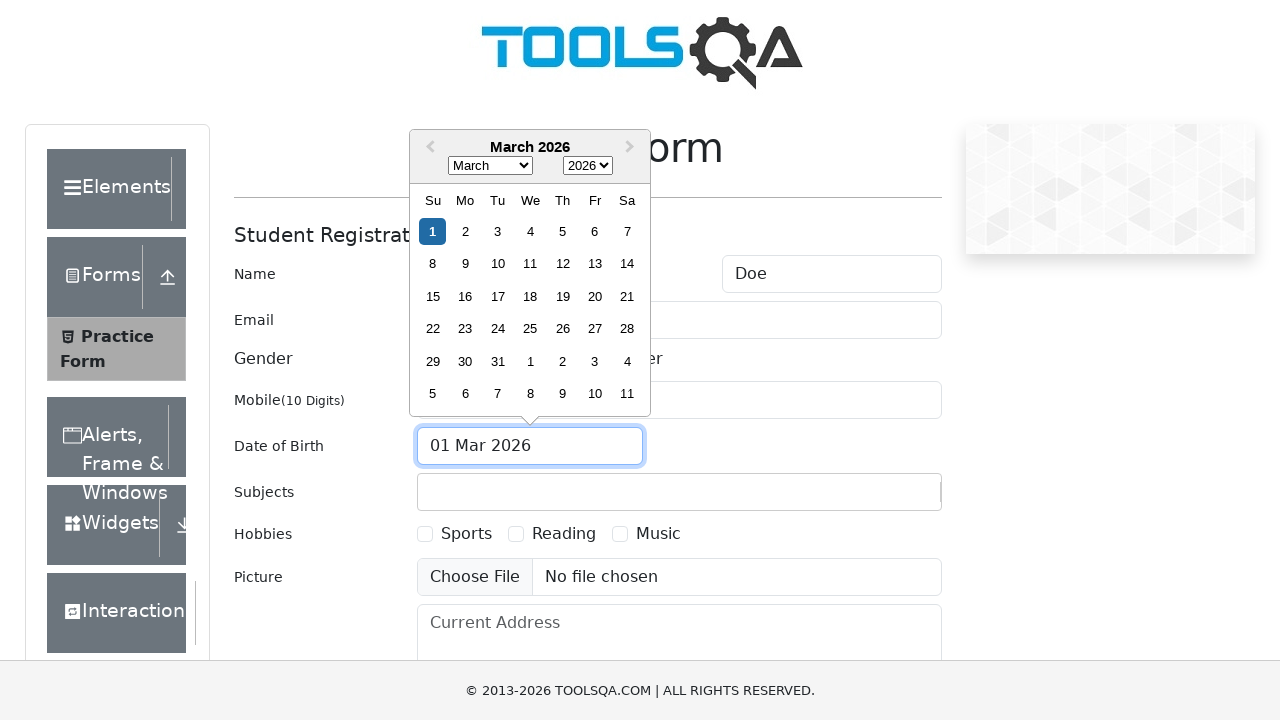

Selected all text in date of birth field
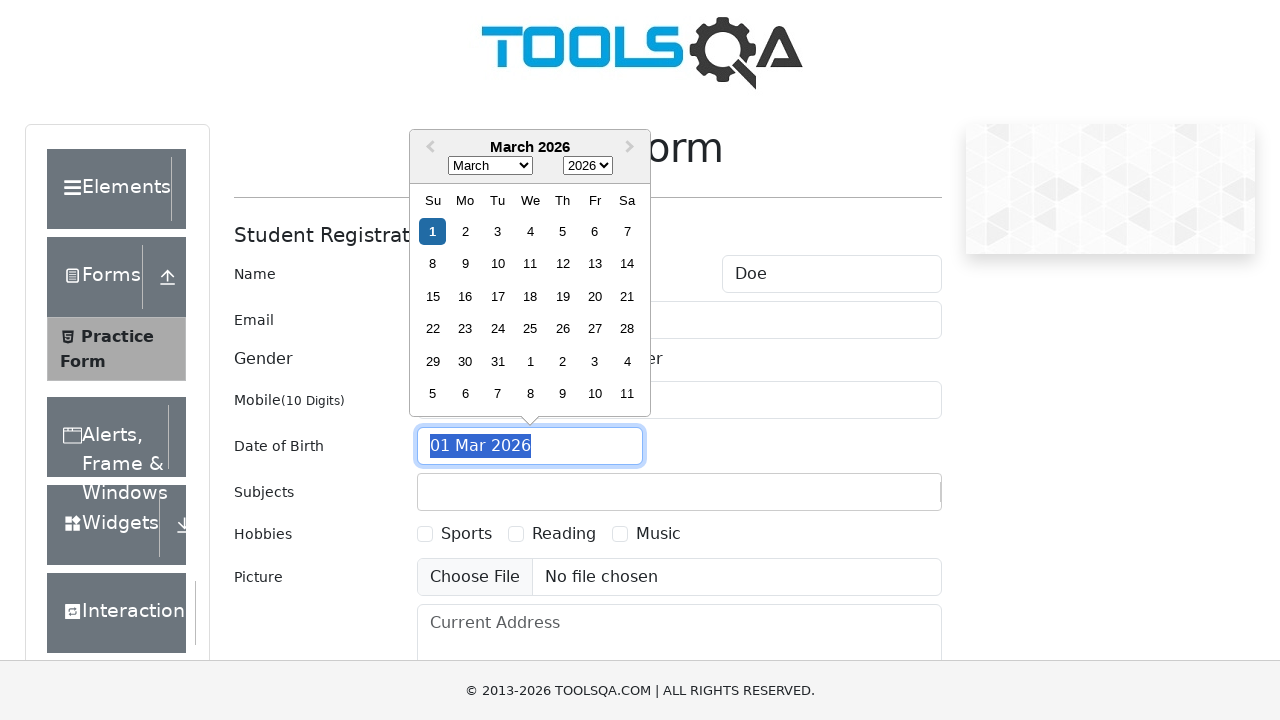

Typed date of birth '15 May 1990'
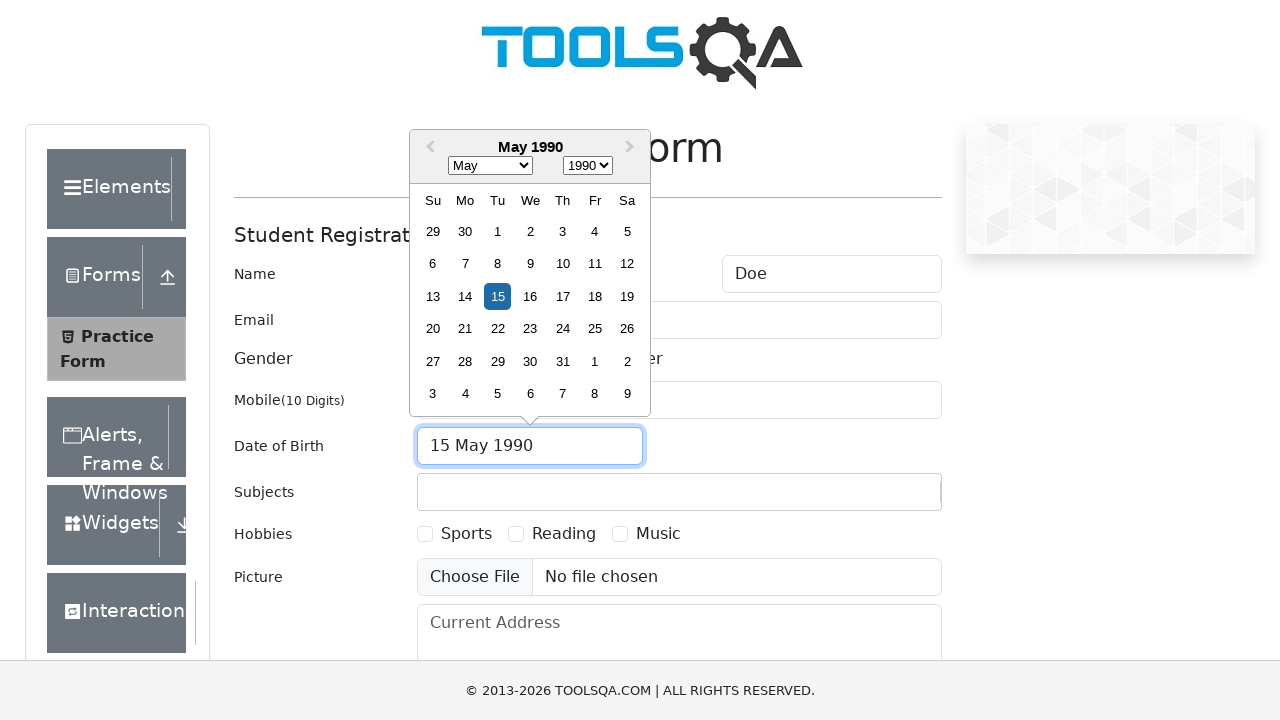

Pressed Escape to close date picker
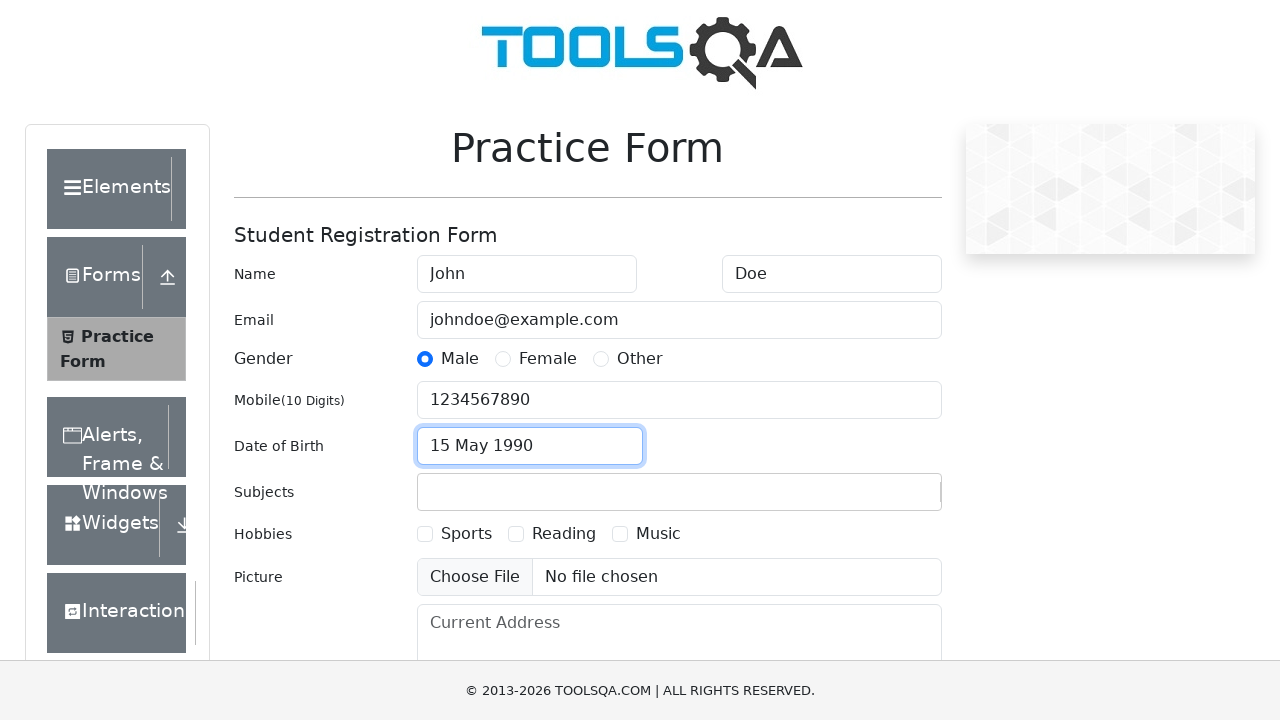

Filled subjects input field with 'Maths' on #subjectsInput
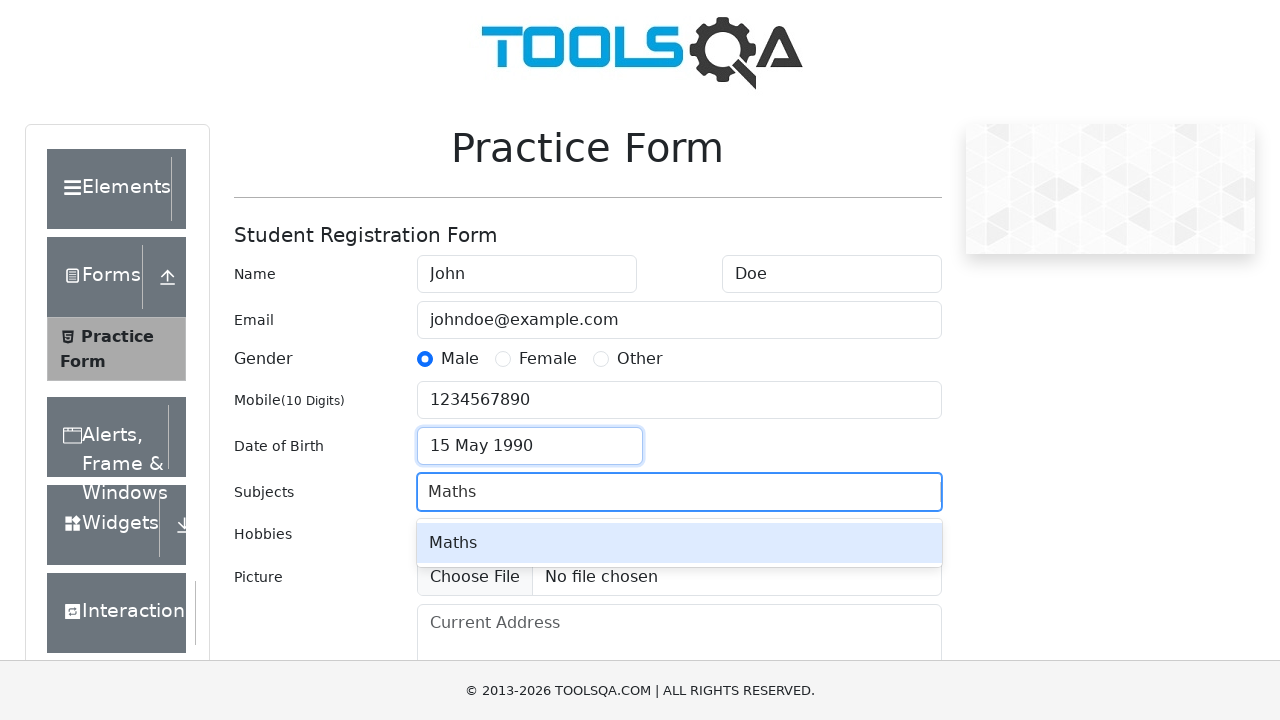

Pressed Enter to confirm 'Maths' subject
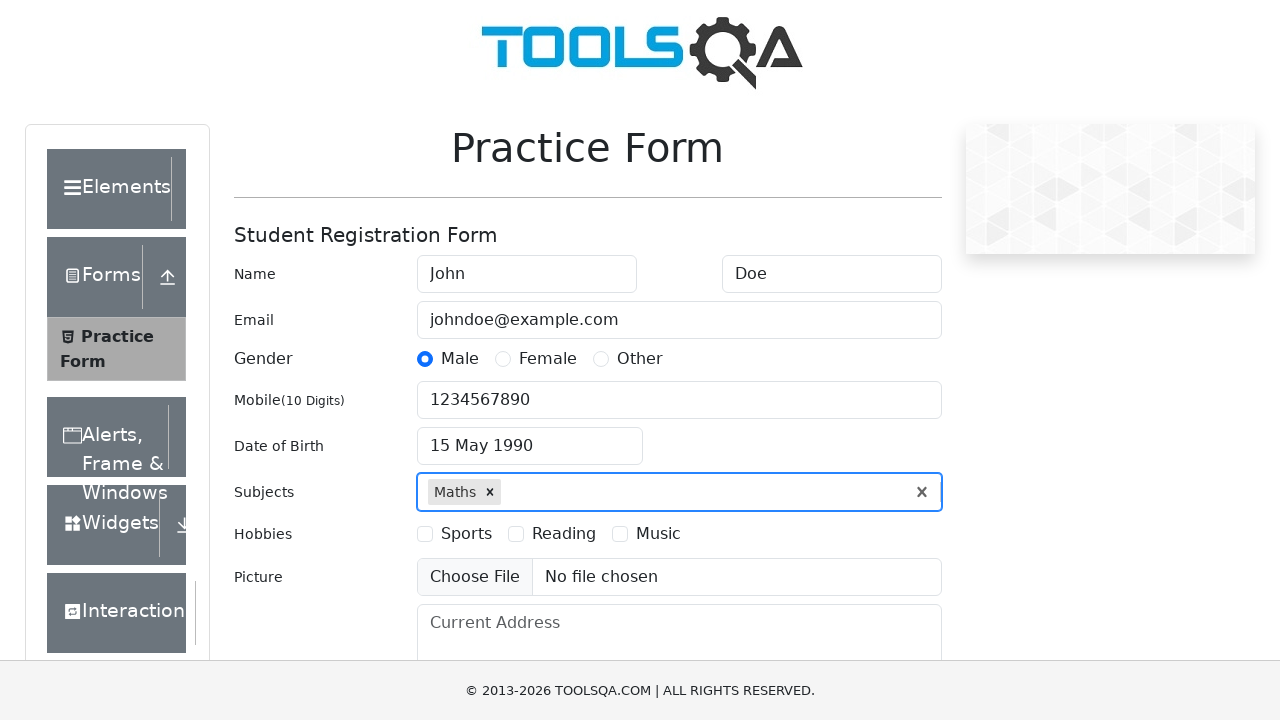

Filled subjects input field with 'English' on #subjectsInput
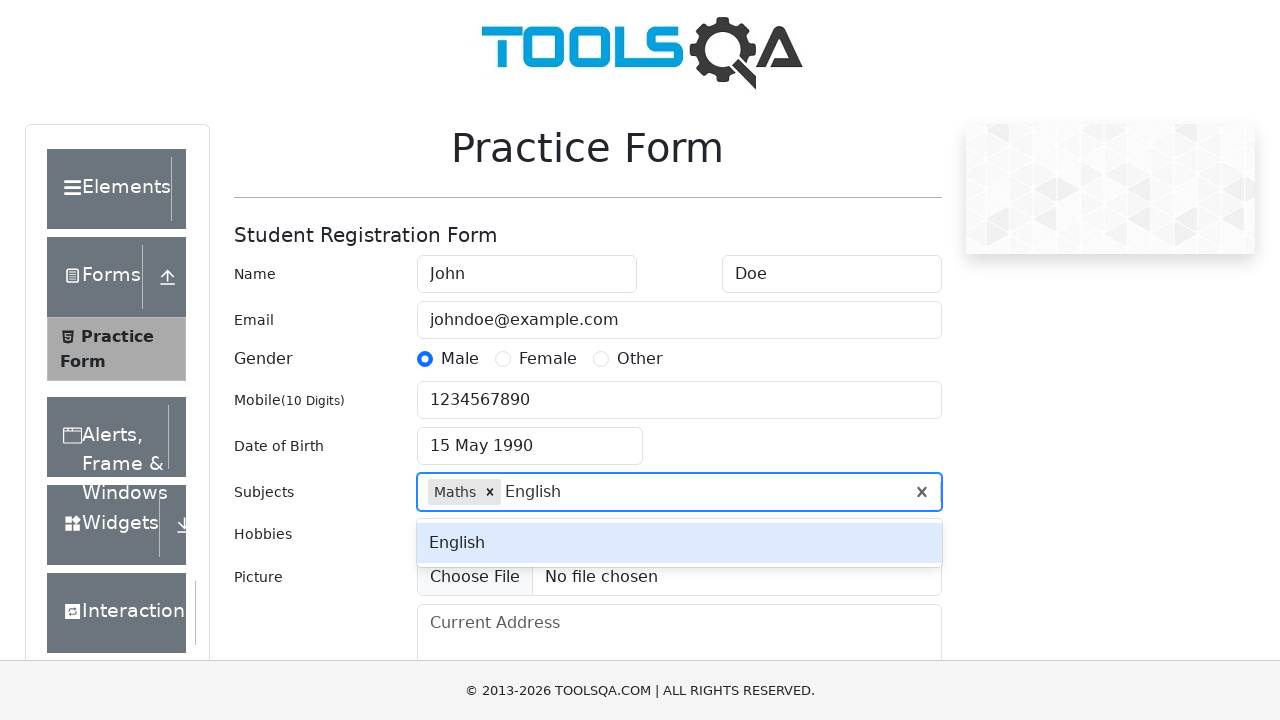

Pressed Enter to confirm 'English' subject
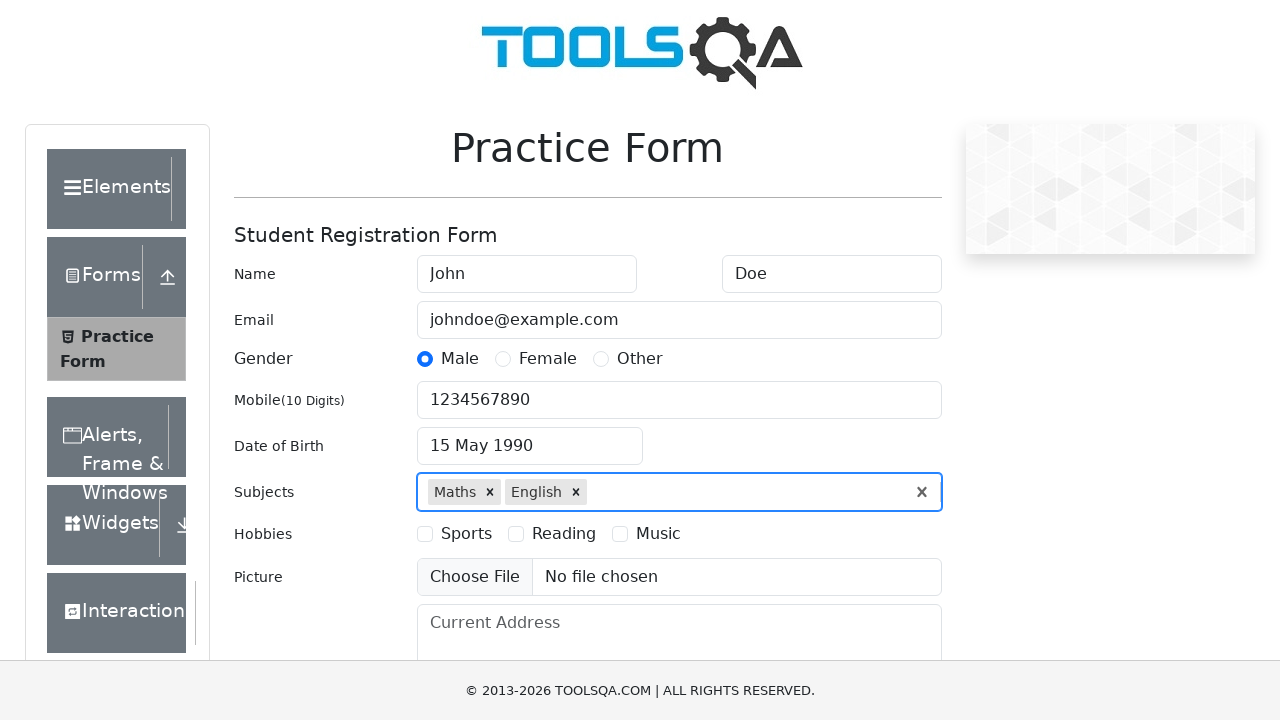

Selected Sports hobby checkbox at (454, 534) on xpath=//*[@id="hobbiesWrapper"]/div[2]/div[1]
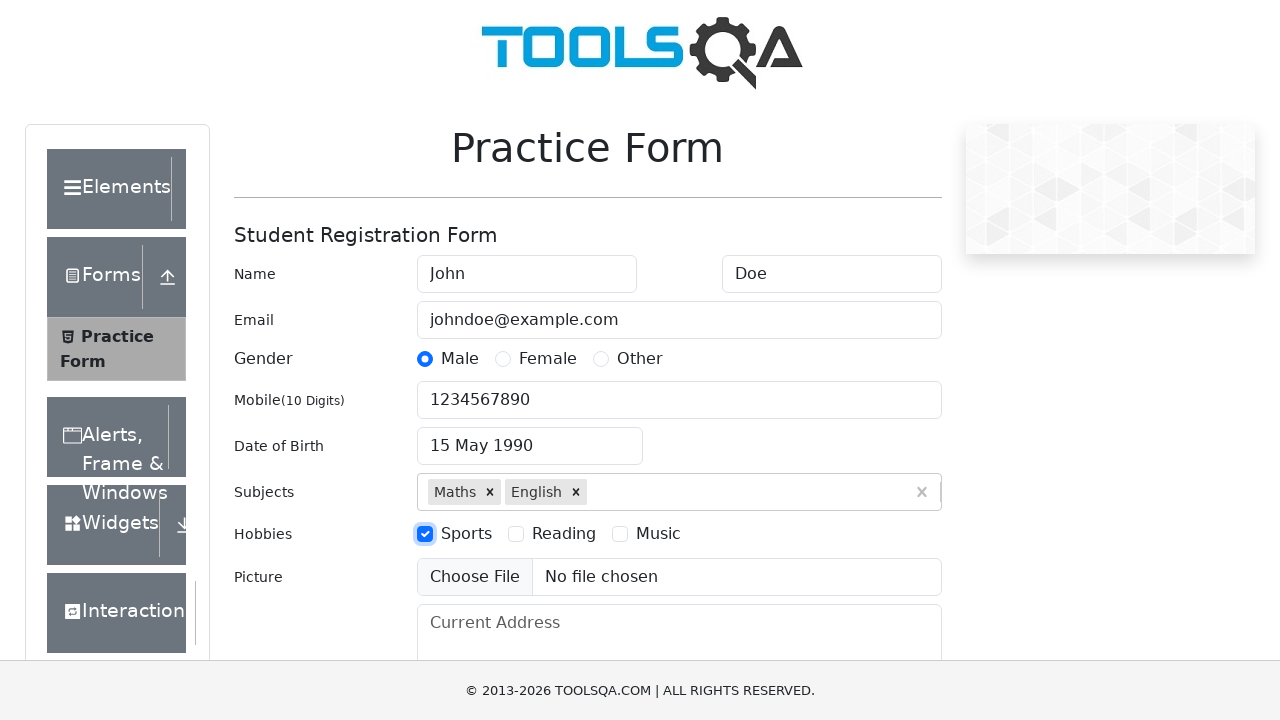

Filled current address field with '123 Main Street, City, Country' on #currentAddress
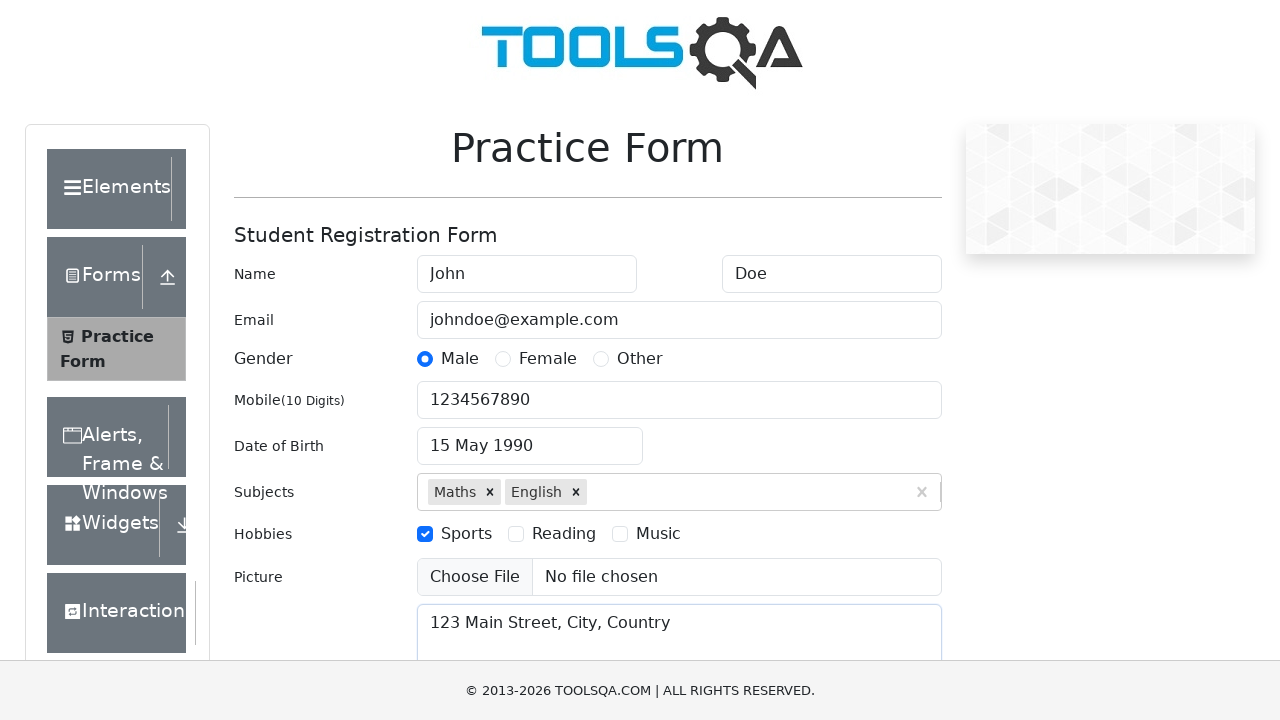

Filled state field with 'NCR' on #react-select-3-input
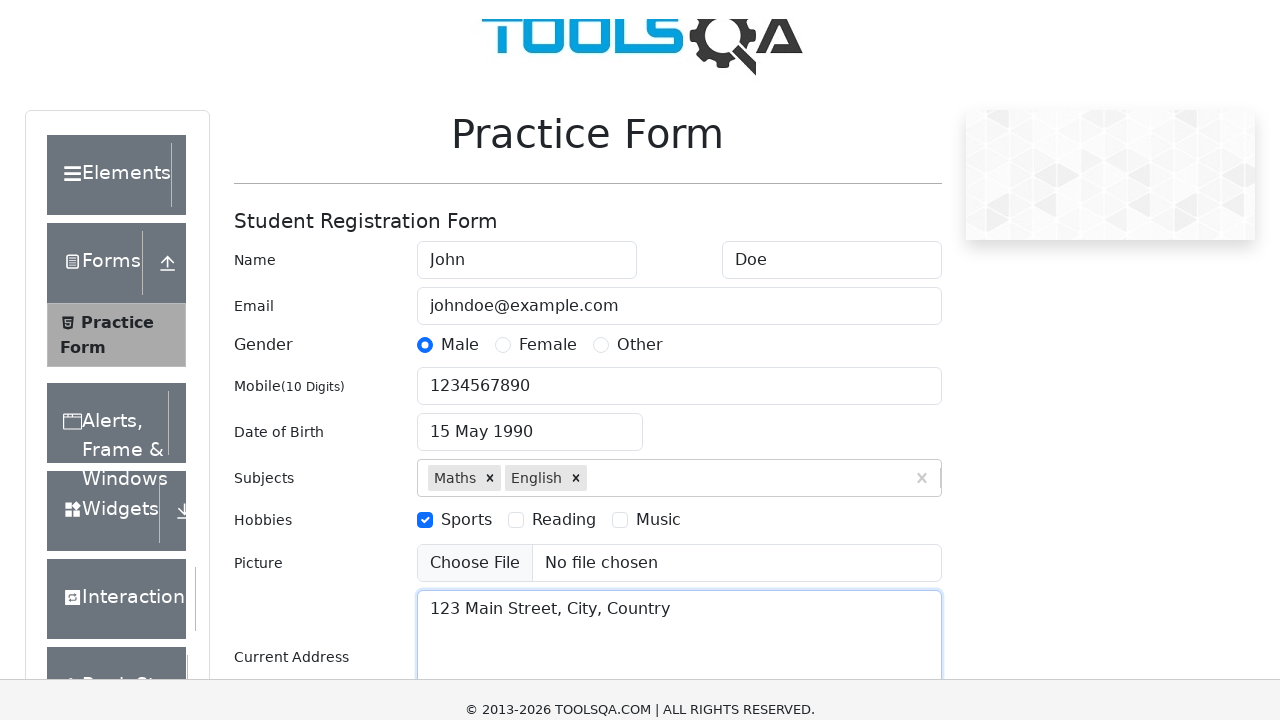

Pressed Enter to confirm NCR state selection
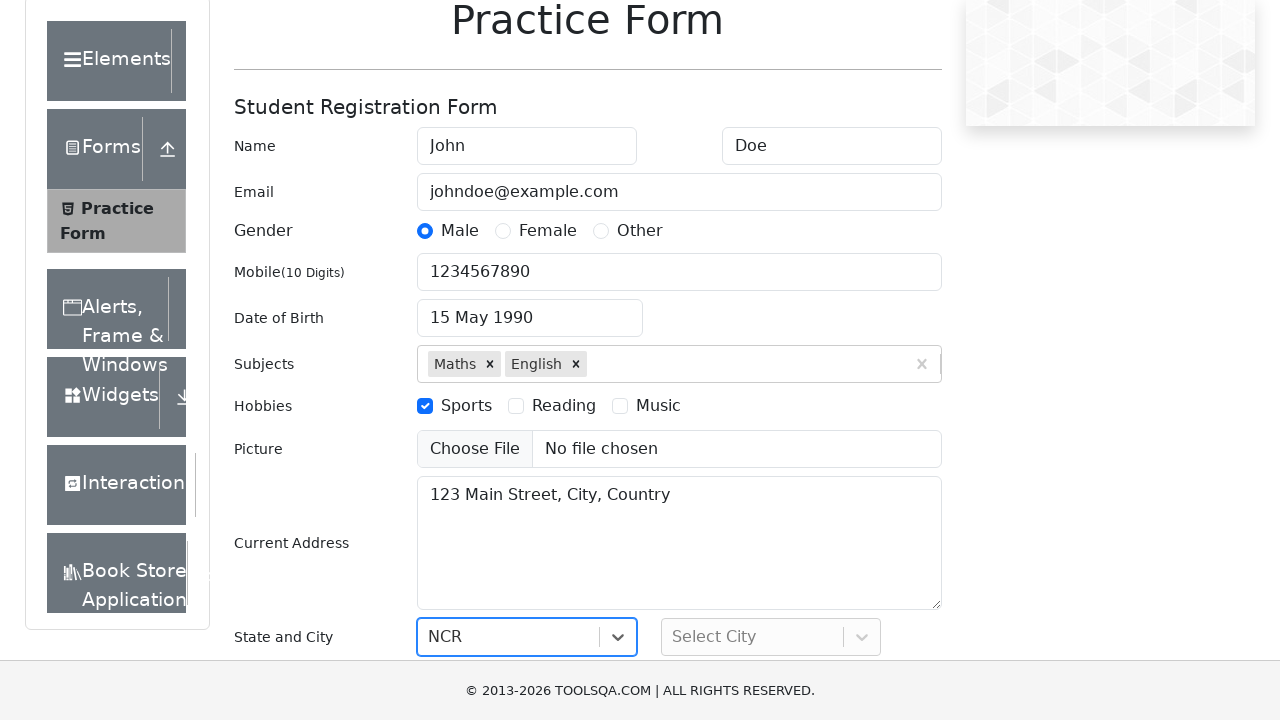

Filled city field with 'Delhi' on #react-select-4-input
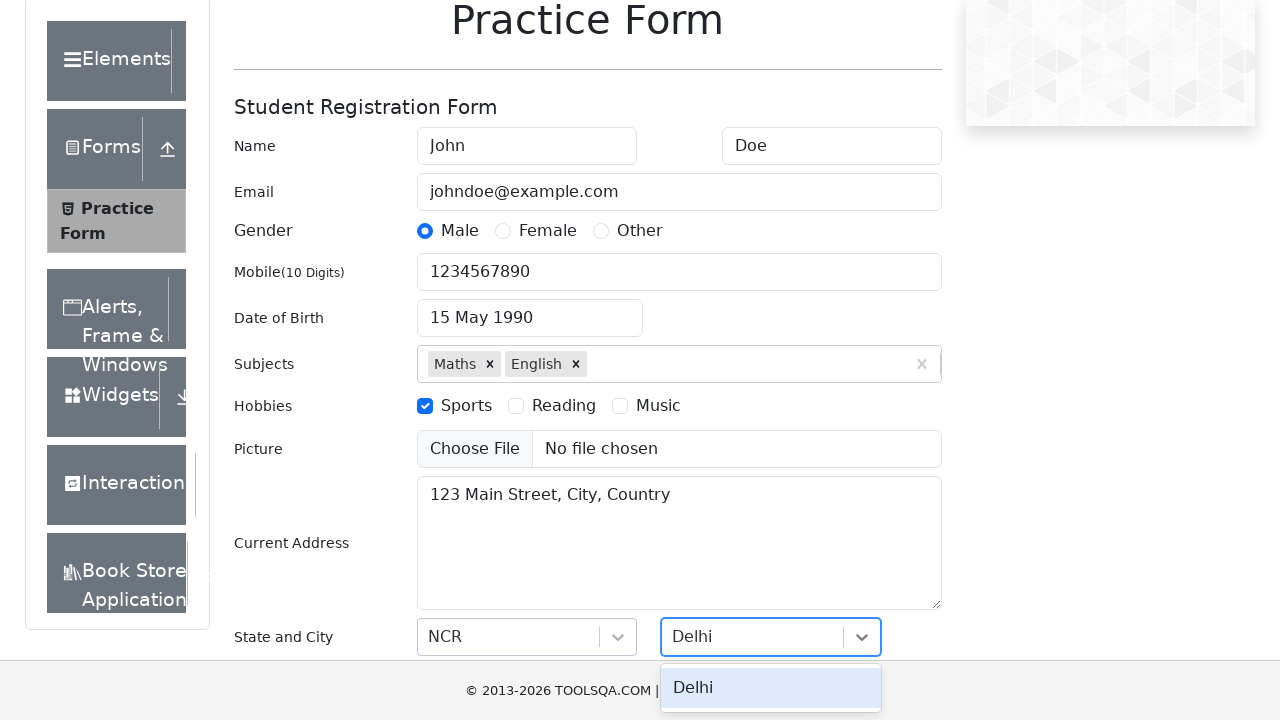

Pressed Enter to confirm Delhi city selection
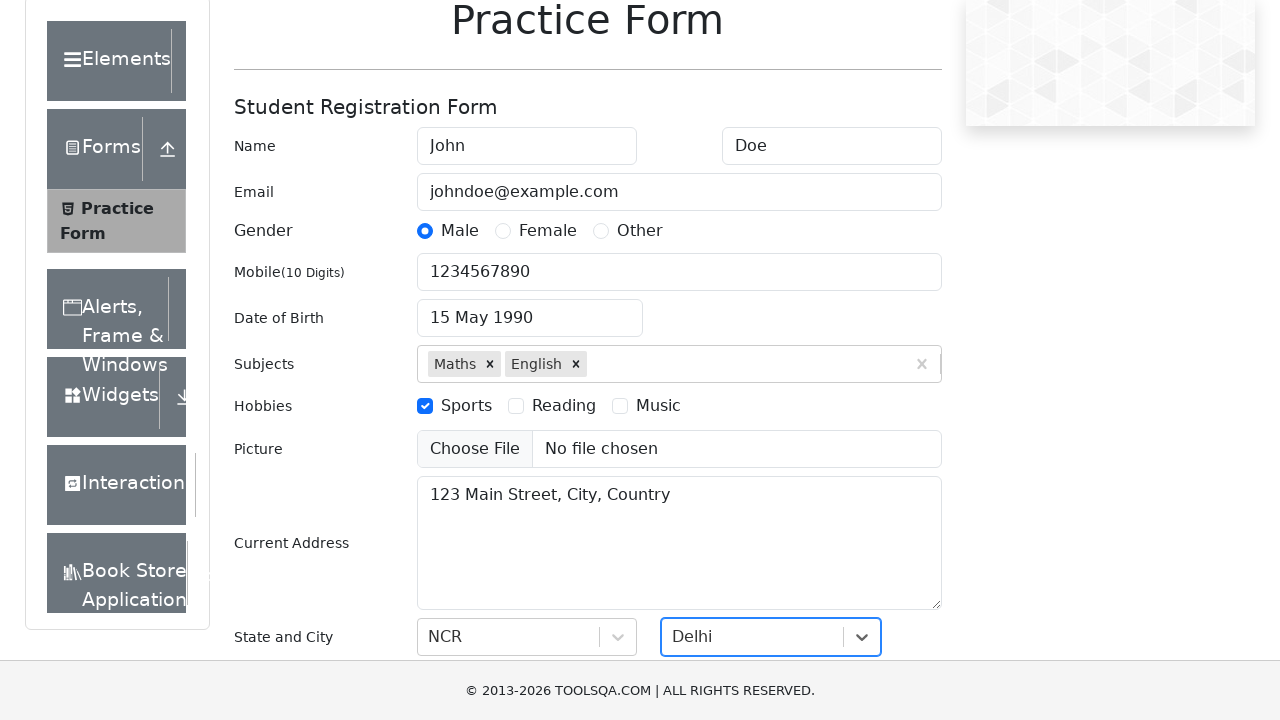

Scrolled to submit button
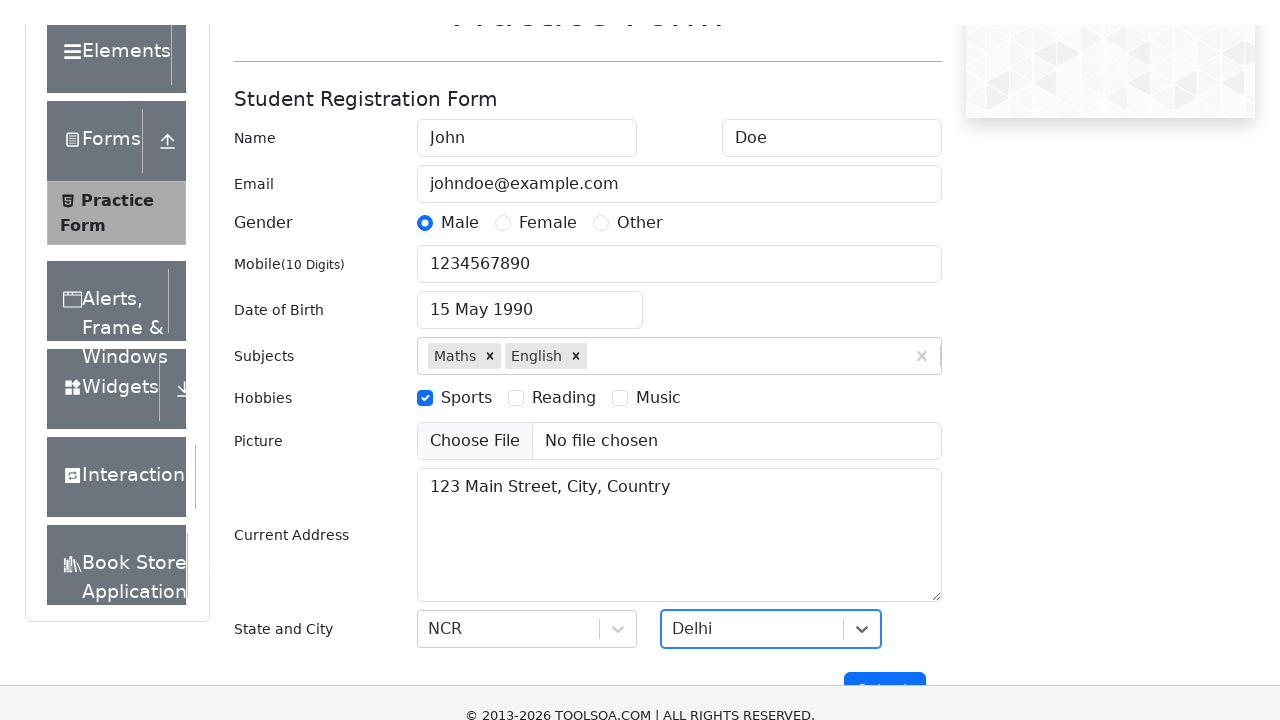

Clicked submit button to submit registration form at (885, 499) on #submit
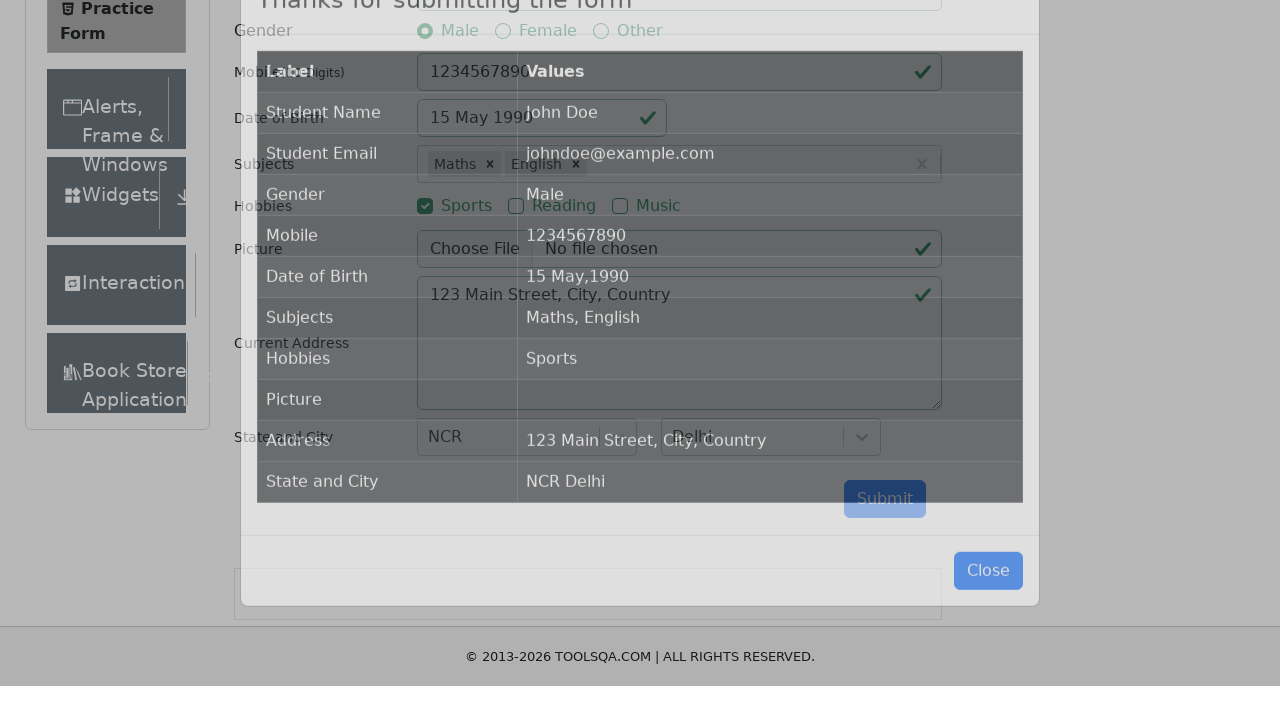

Confirmation modal appeared with submission results
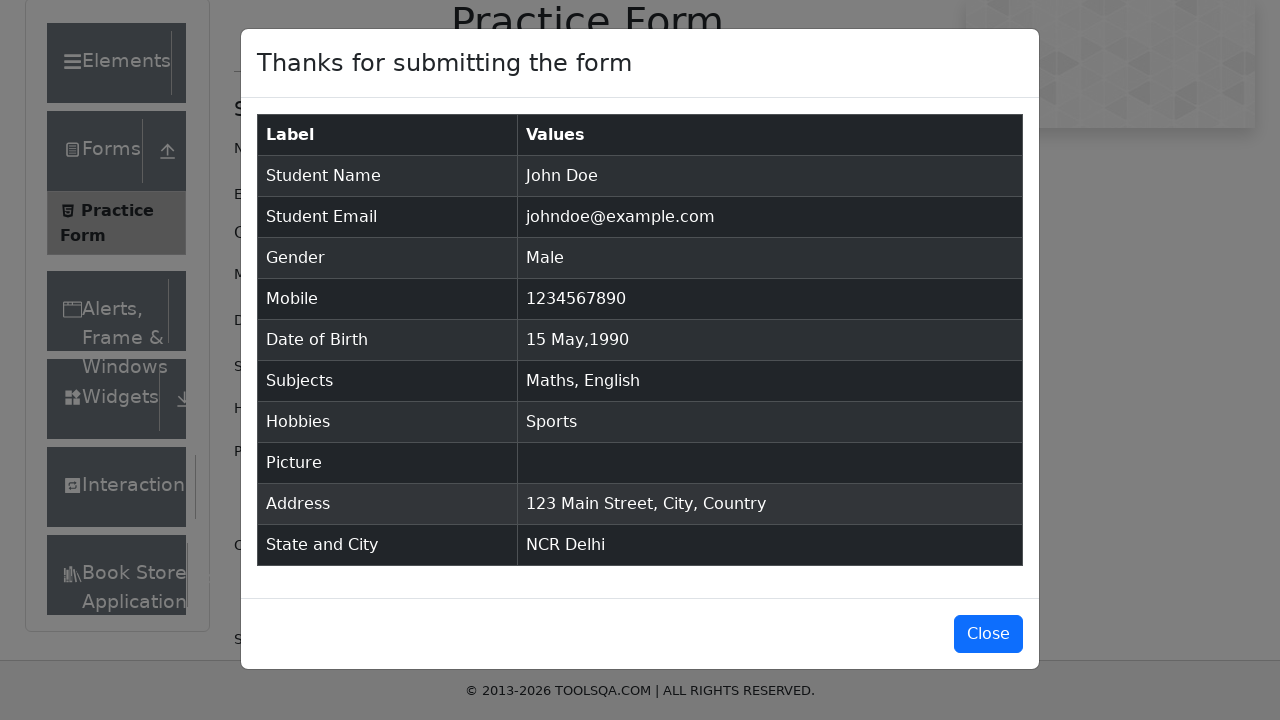

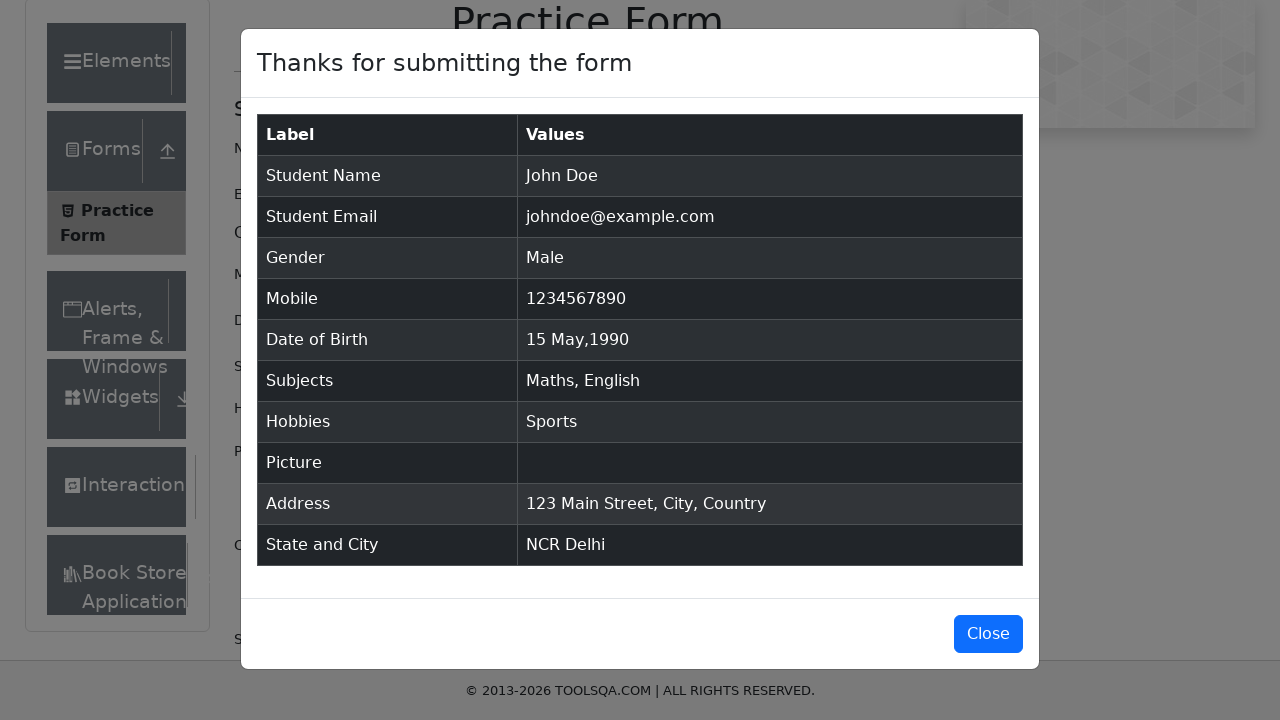